Simple test that navigates to the Platzi homepage and waits for it to load

Starting URL: https://www.platzi.com

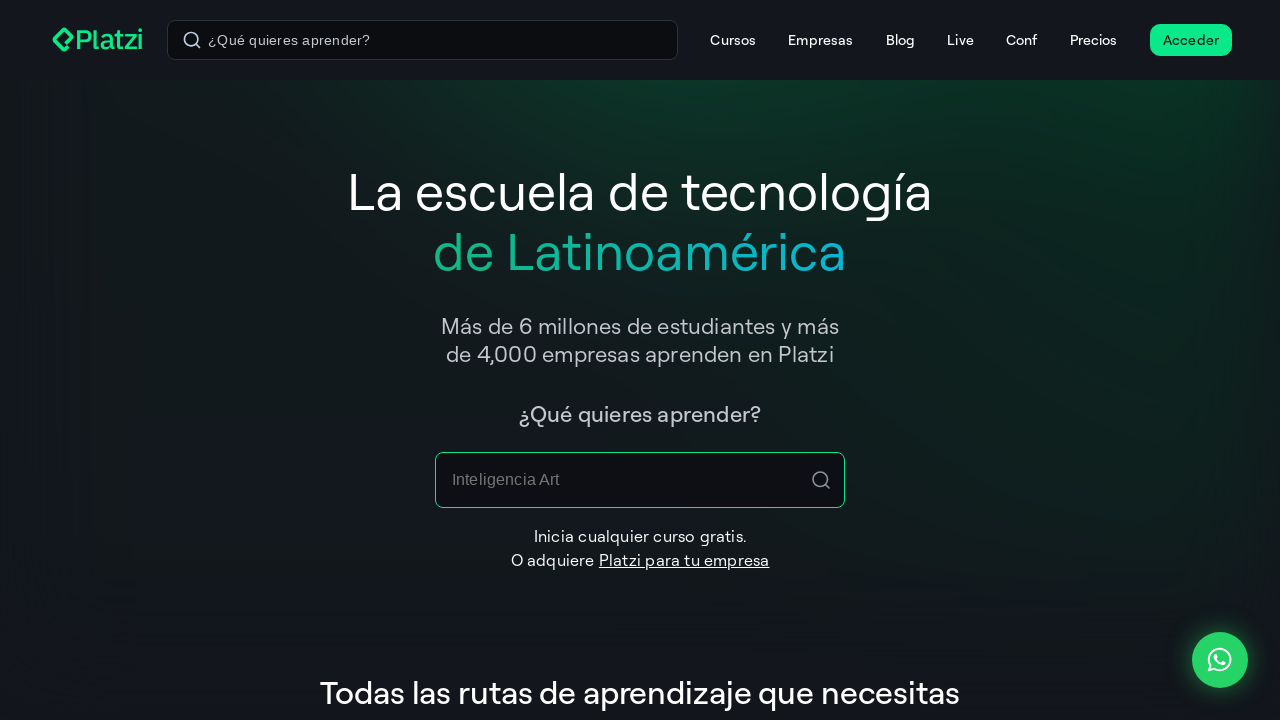

Platzi homepage DOM content loaded
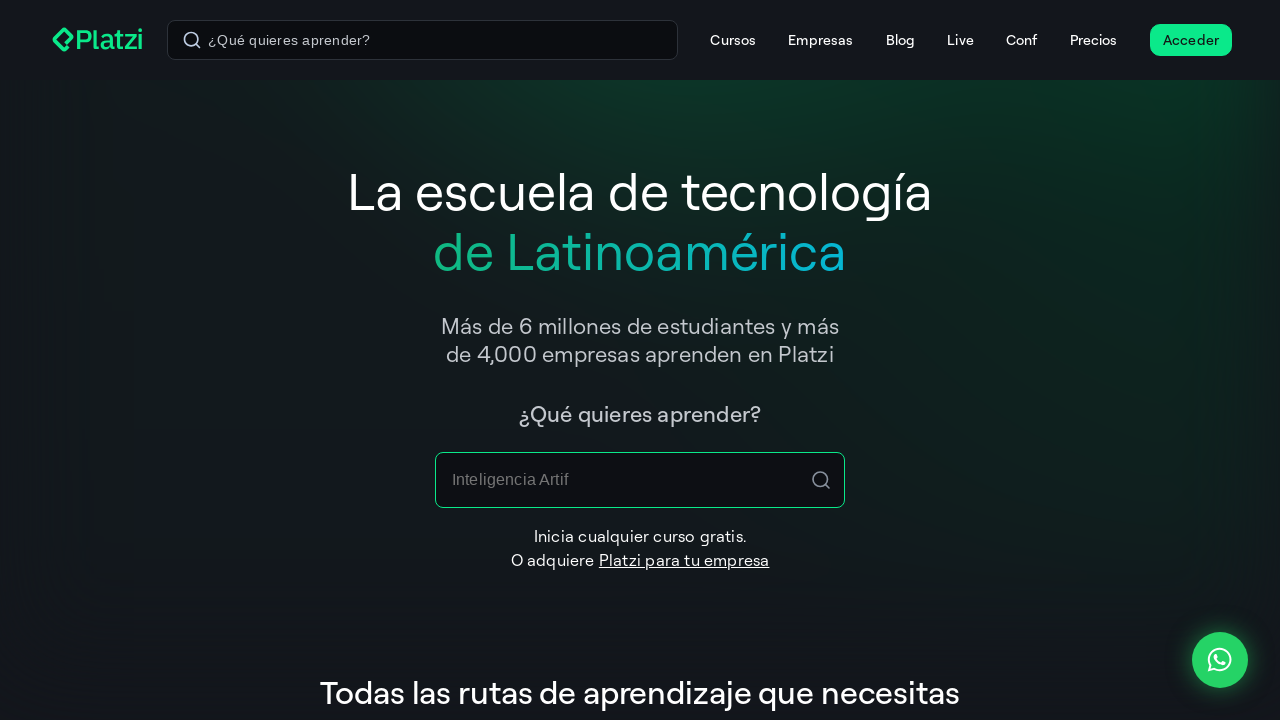

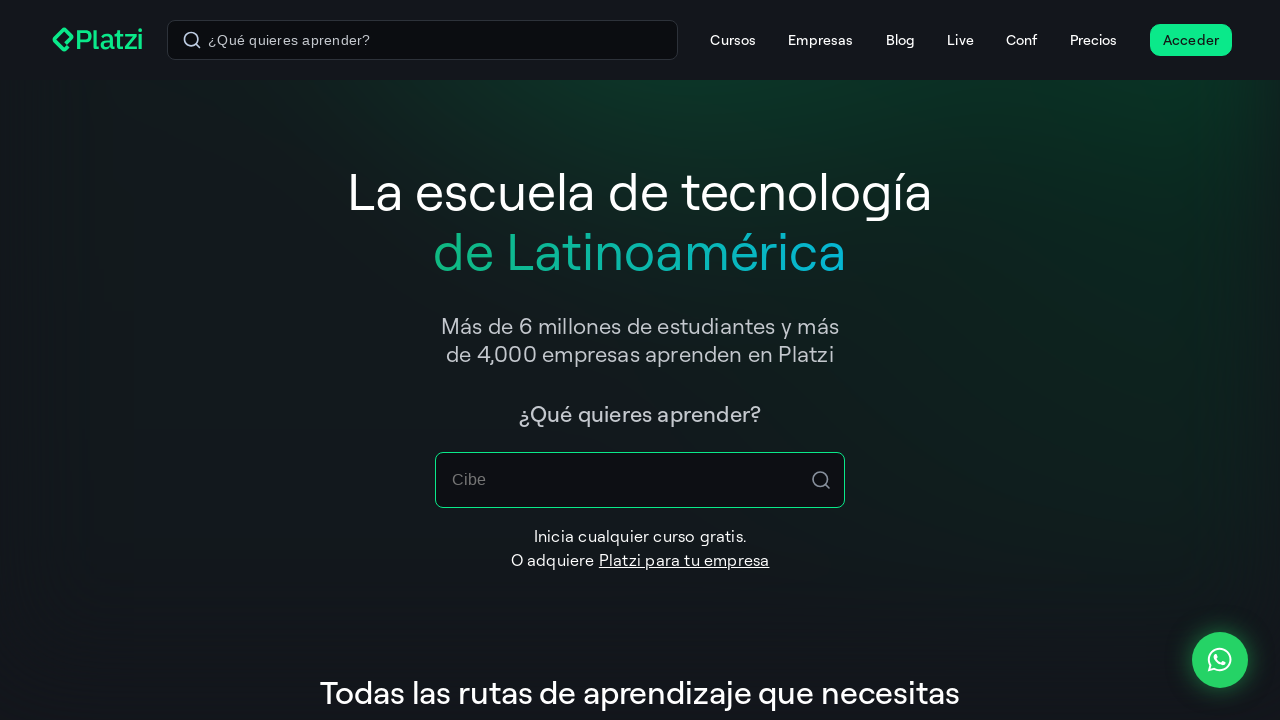